Tests hovering over a link to display a tooltip and verifying the tooltip text

Starting URL: https://demoqa.com/tool-tips

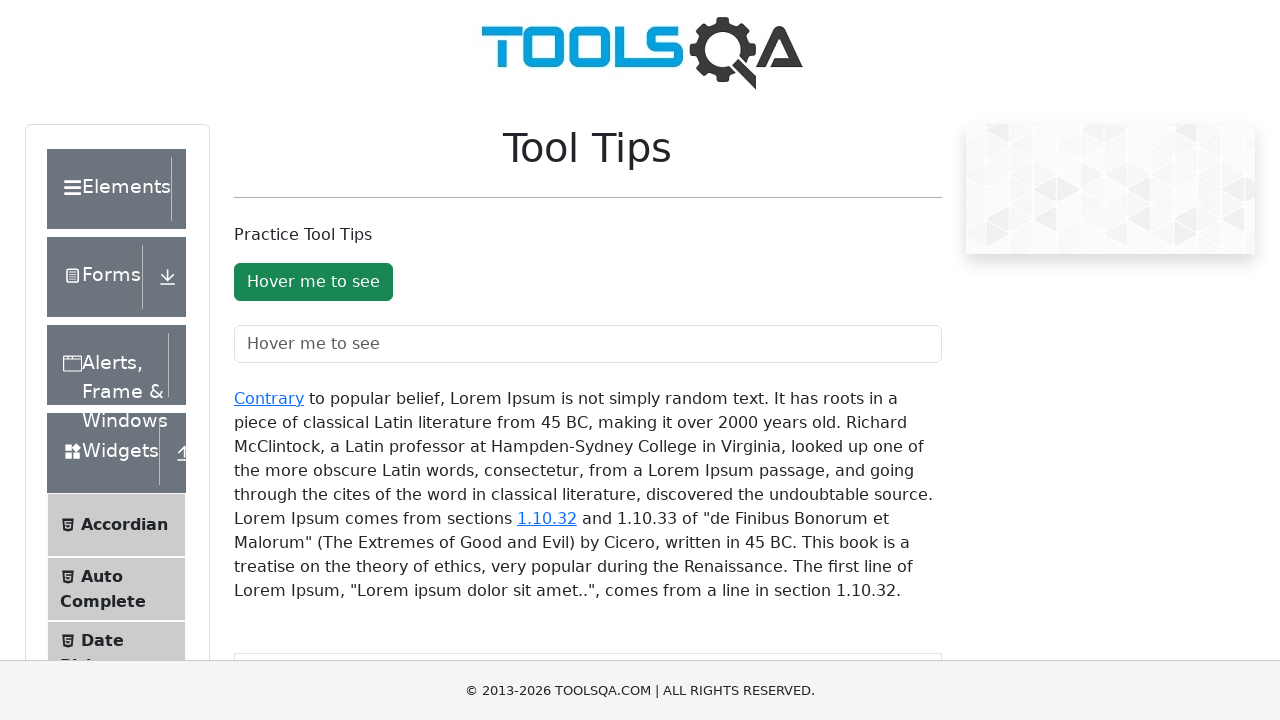

Hovered over the 'Contrary' link to trigger tooltip at (269, 398) on xpath=//a[text()='Contrary']
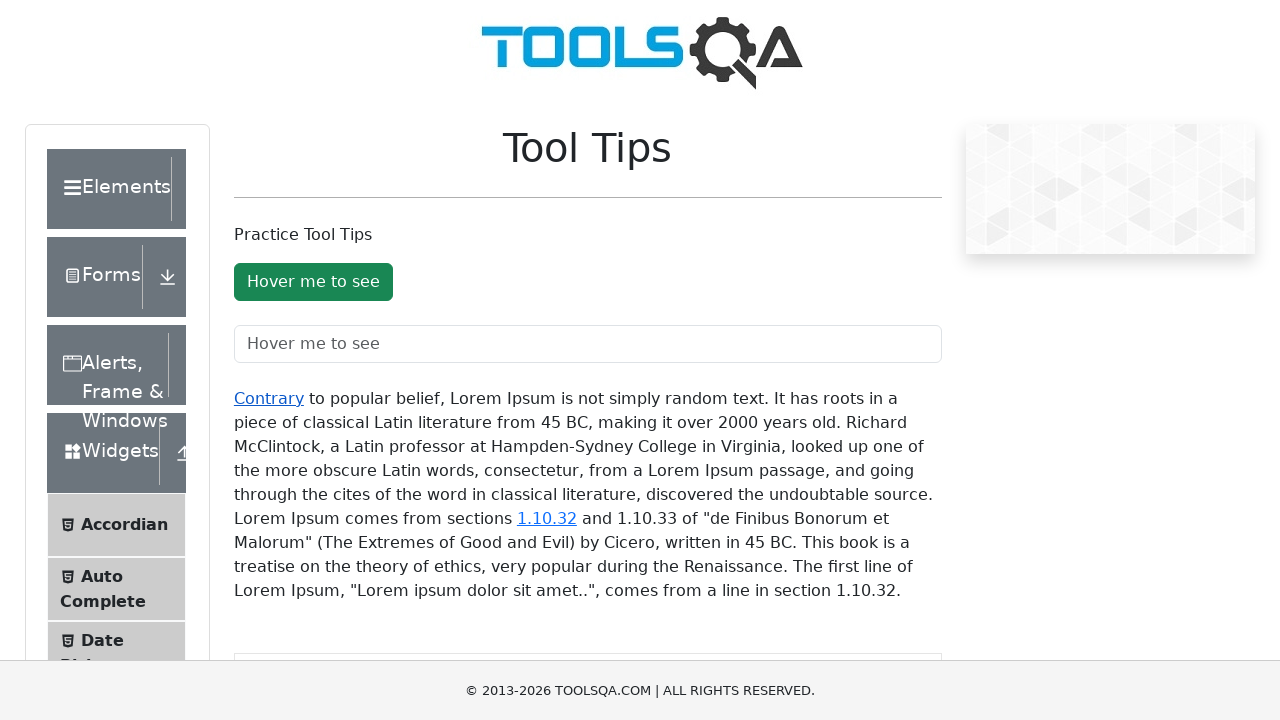

Tooltip appeared after hovering
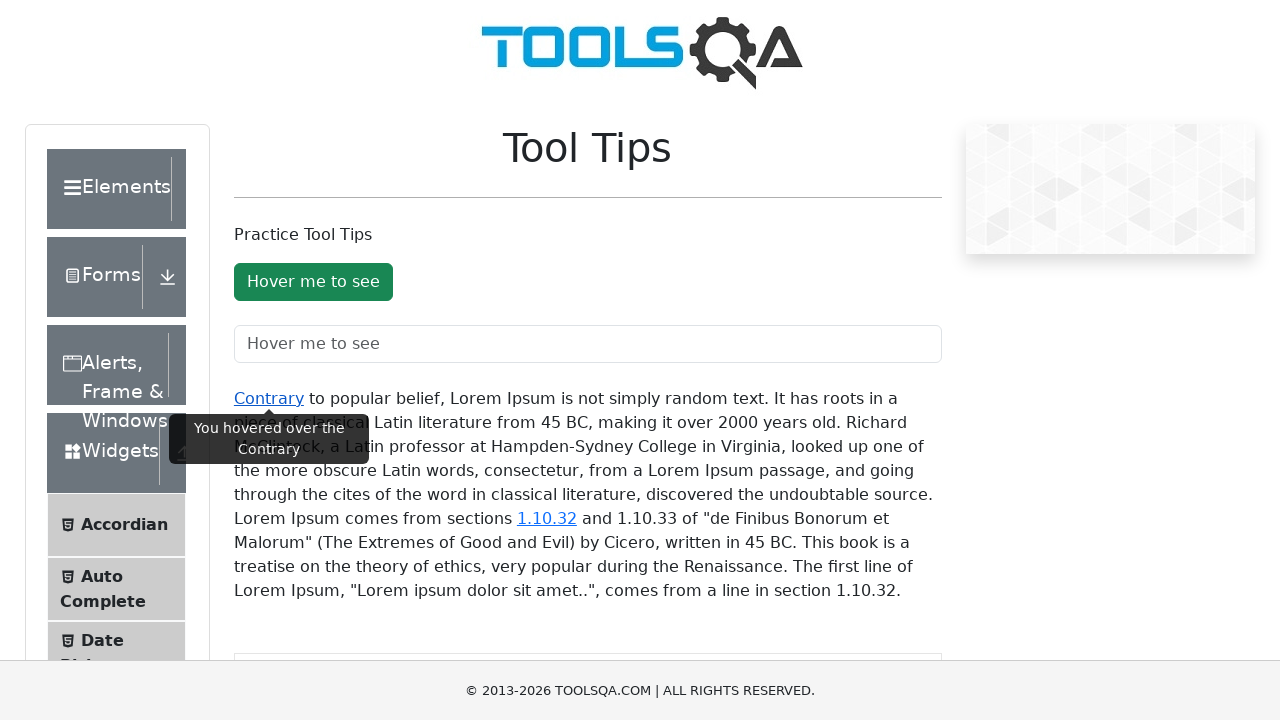

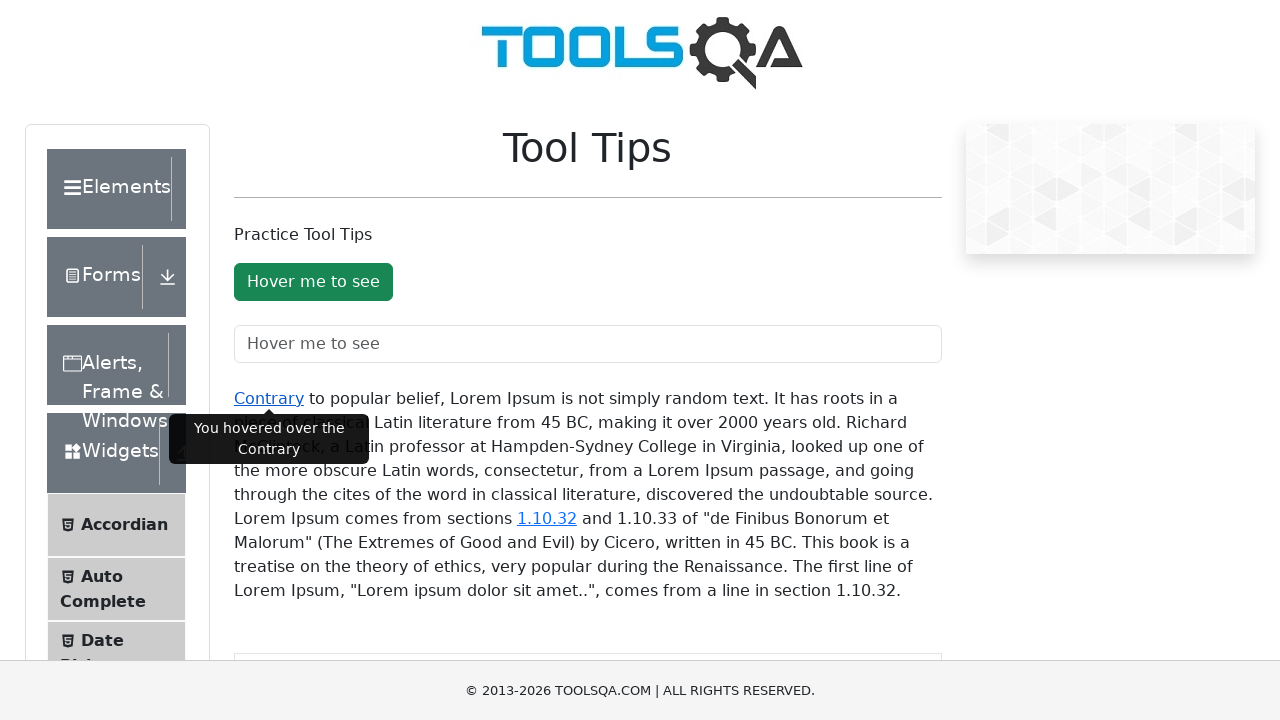